Solves a mathematical challenge by extracting a value from an element attribute, calculating the result, and submitting the form with checkbox selections

Starting URL: http://suninjuly.github.io/get_attribute.html

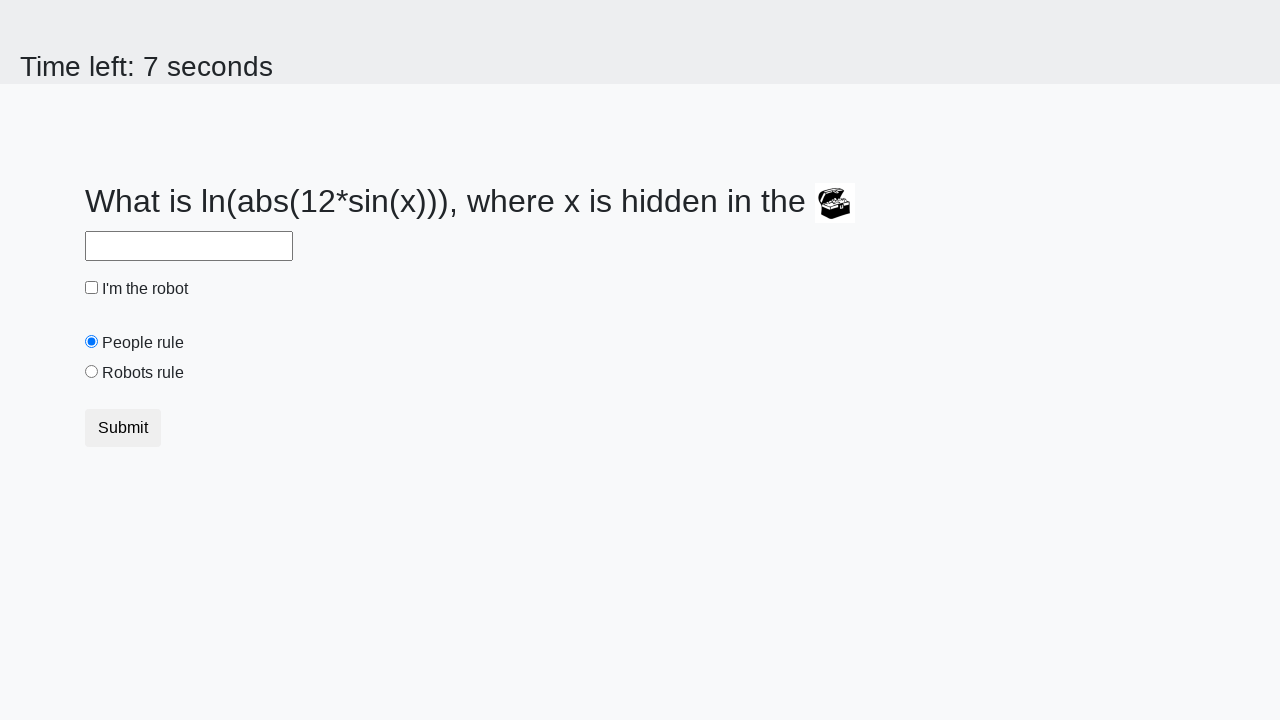

Located treasure element
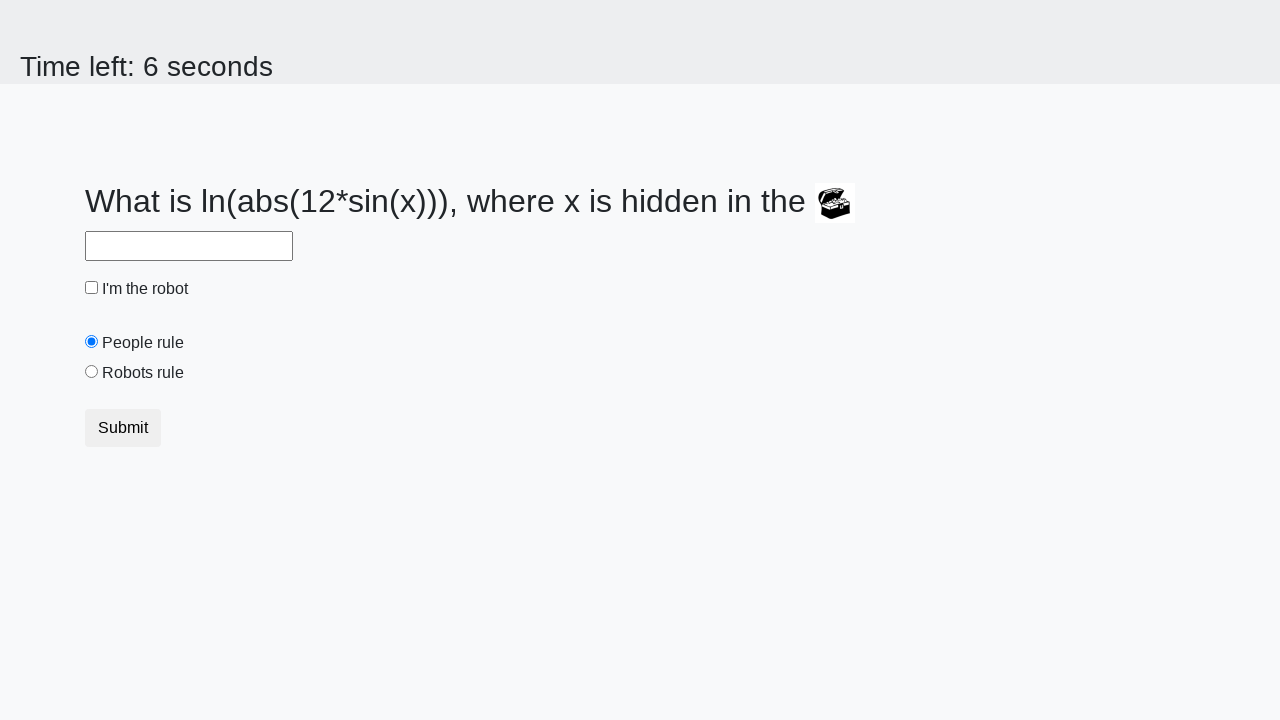

Extracted valuex attribute from treasure element
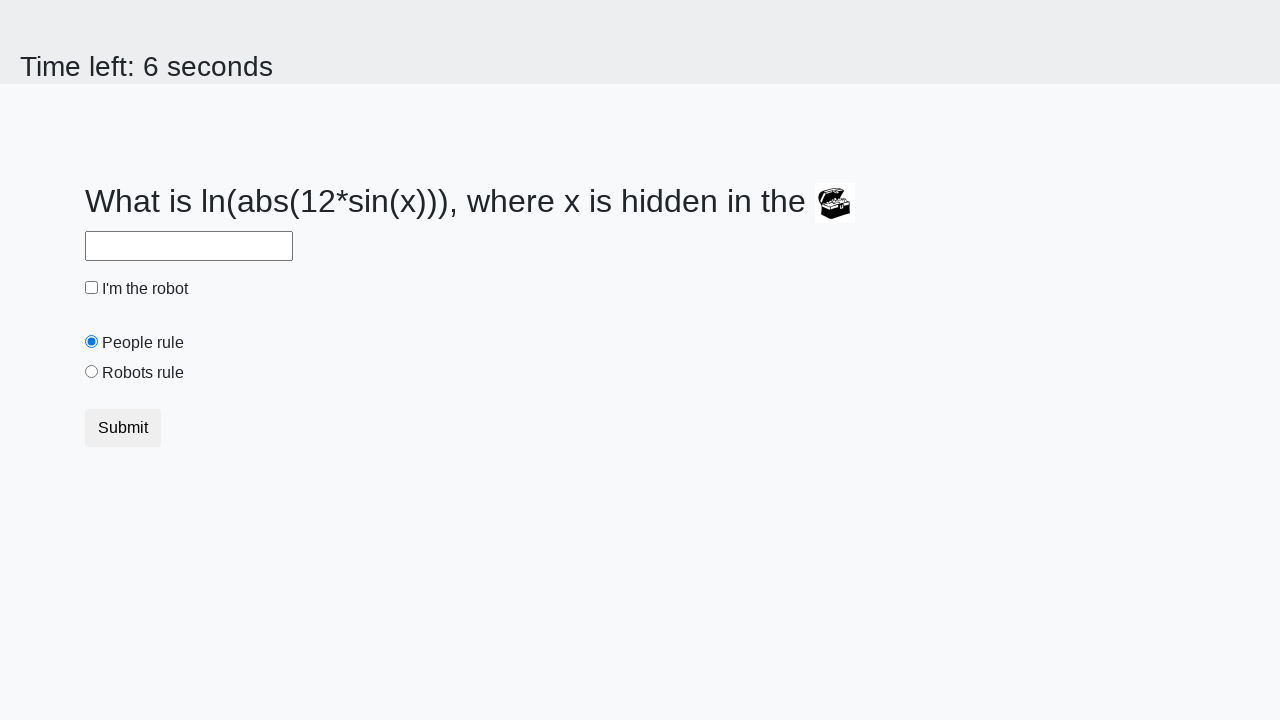

Calculated mathematical formula result: y = 2.242833895432044
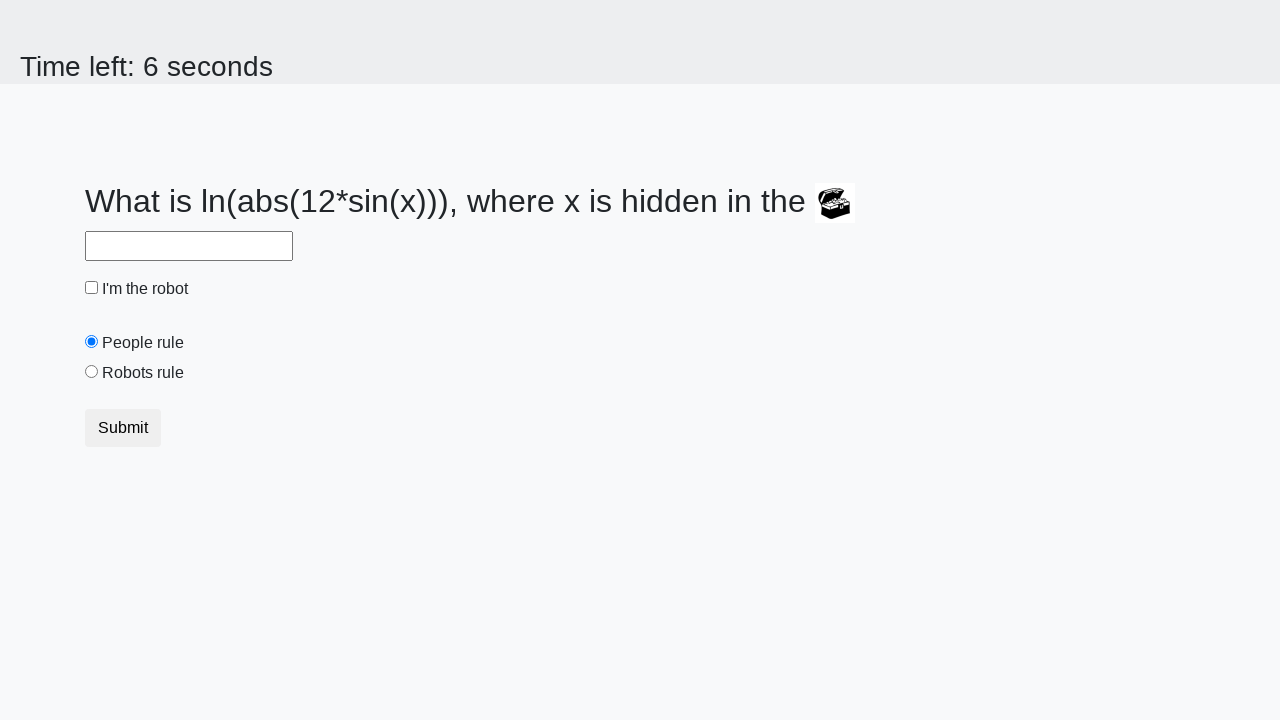

Filled answer field with calculated value on #answer
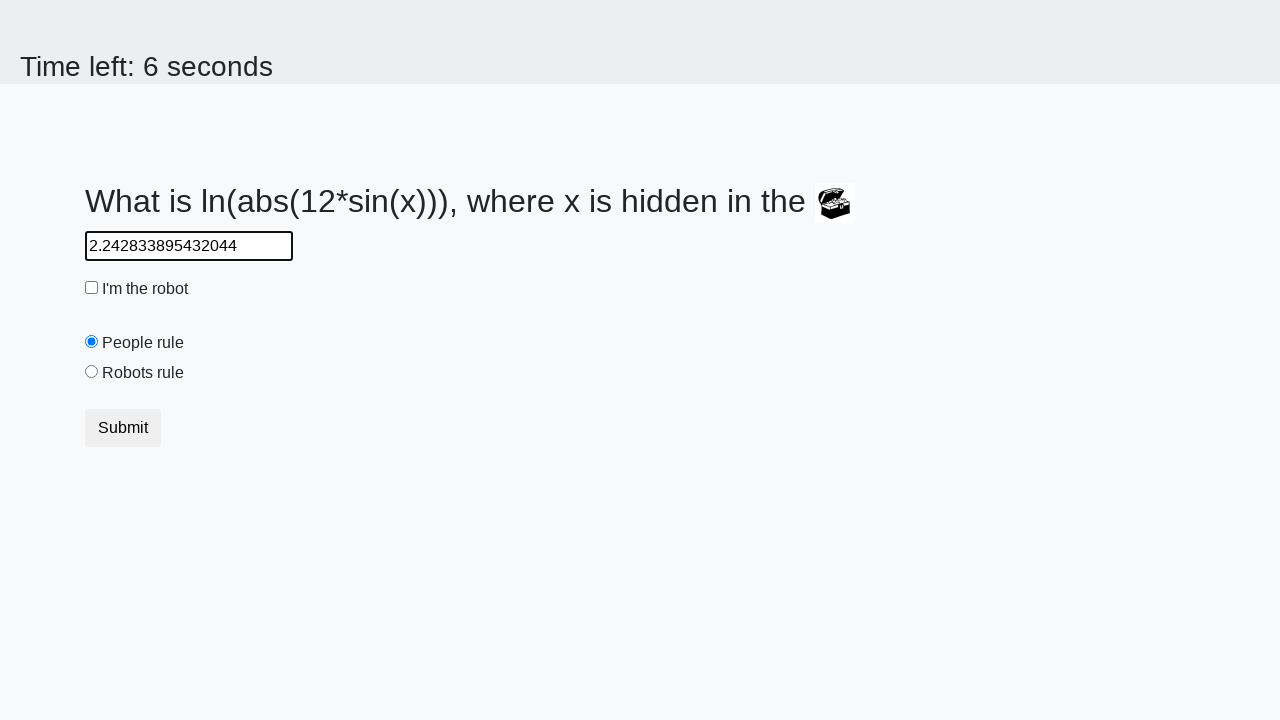

Clicked robot checkbox at (92, 288) on #robotCheckbox
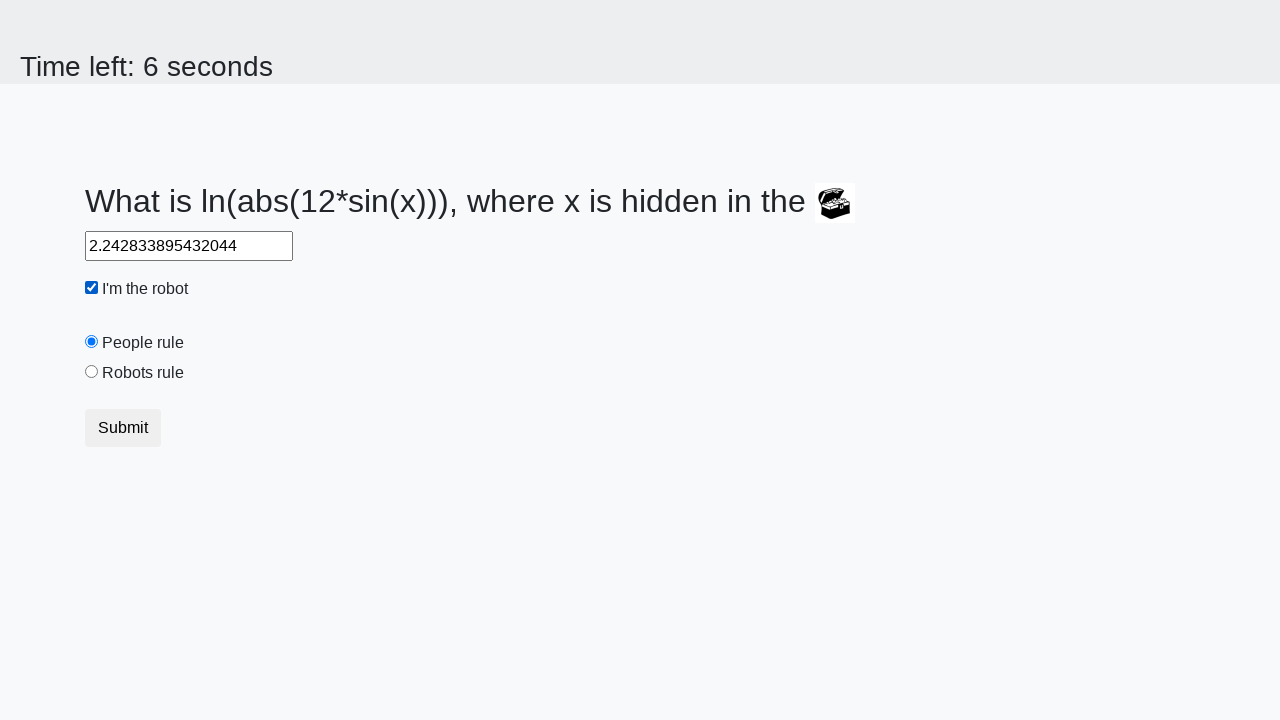

Clicked robots rule radio button at (92, 372) on #robotsRule
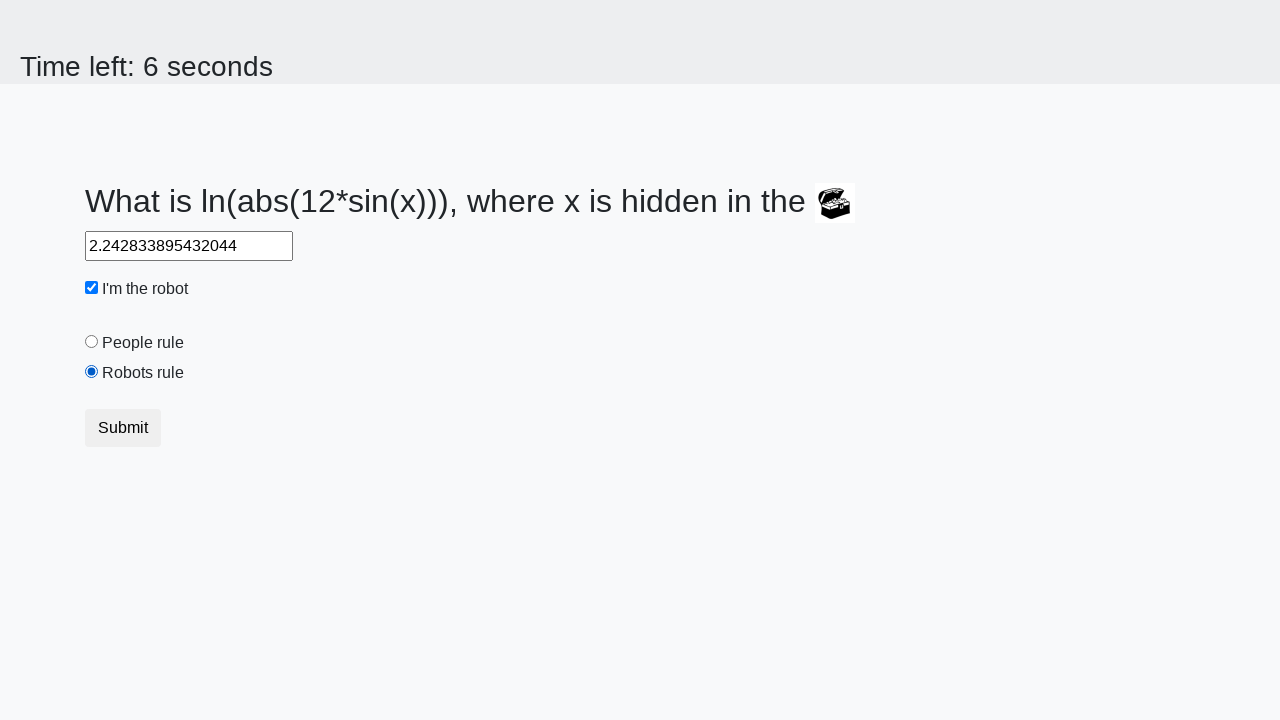

Clicked submit button at (123, 428) on button.btn
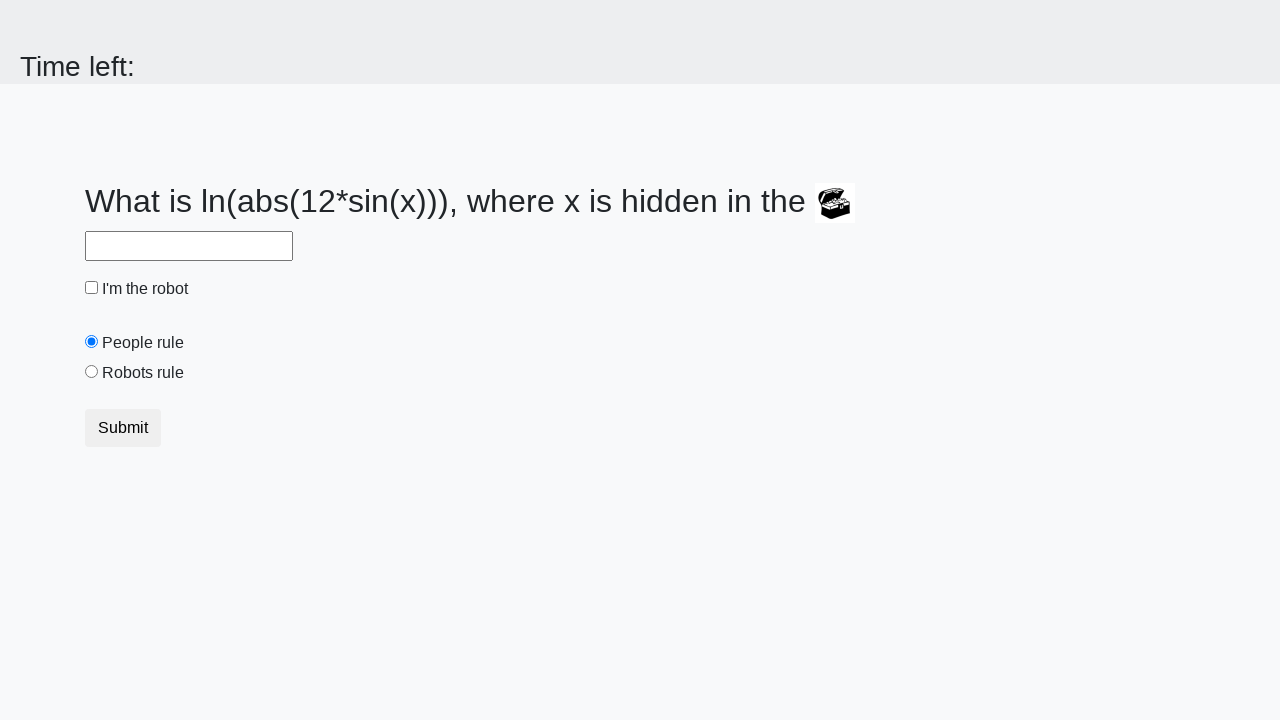

Waited 1000ms for result to appear
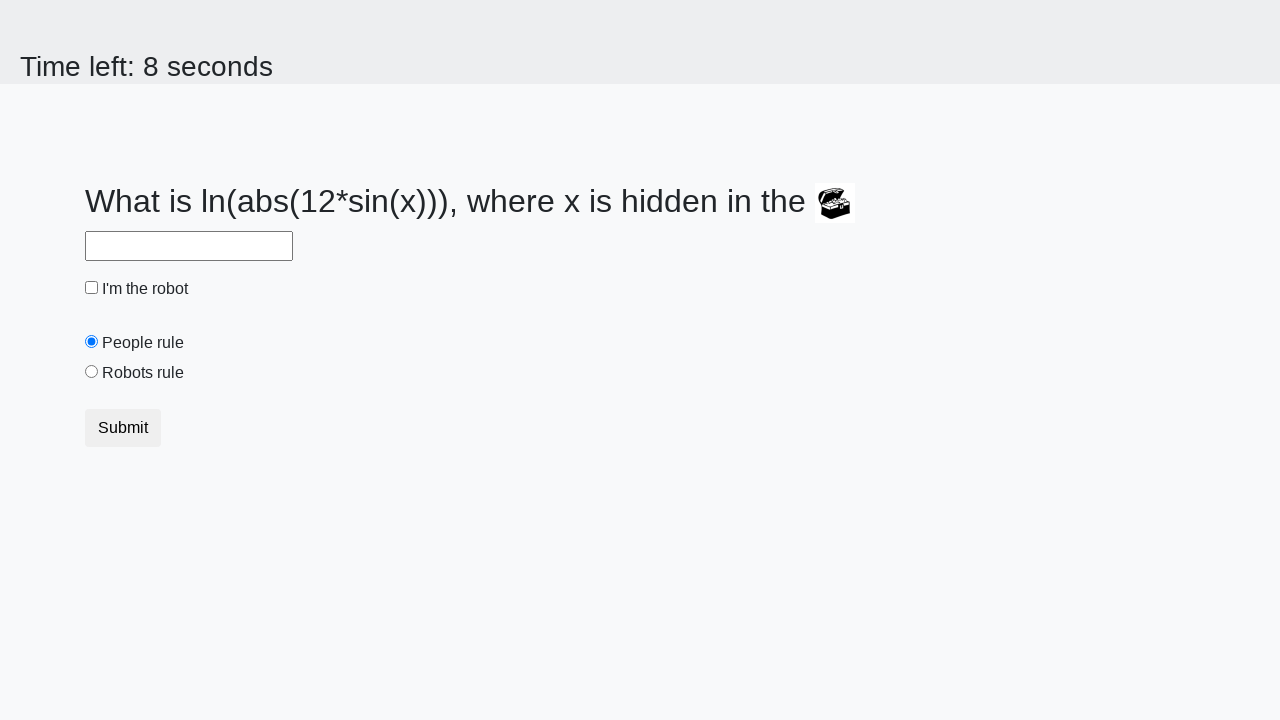

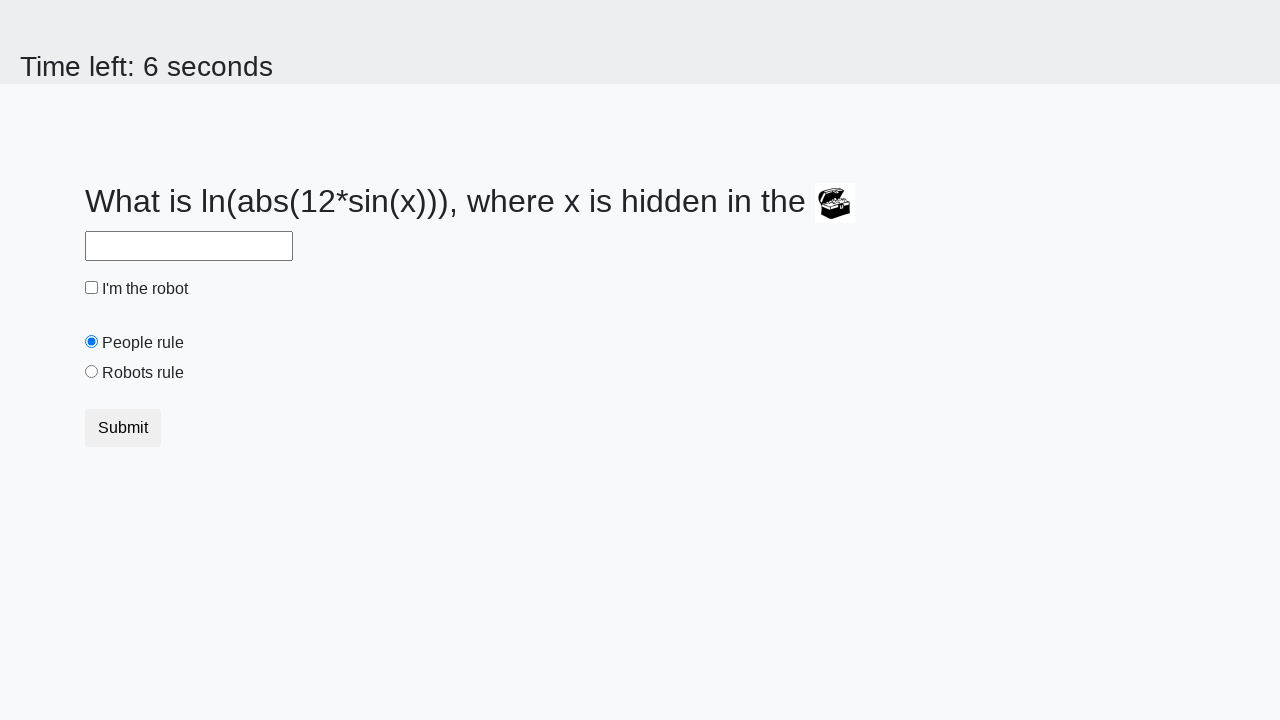